Tests hotel search functionality by filling in hotel location and newsletter subscription email

Starting URL: https://hotel-testlab.coderslab.pl/en/

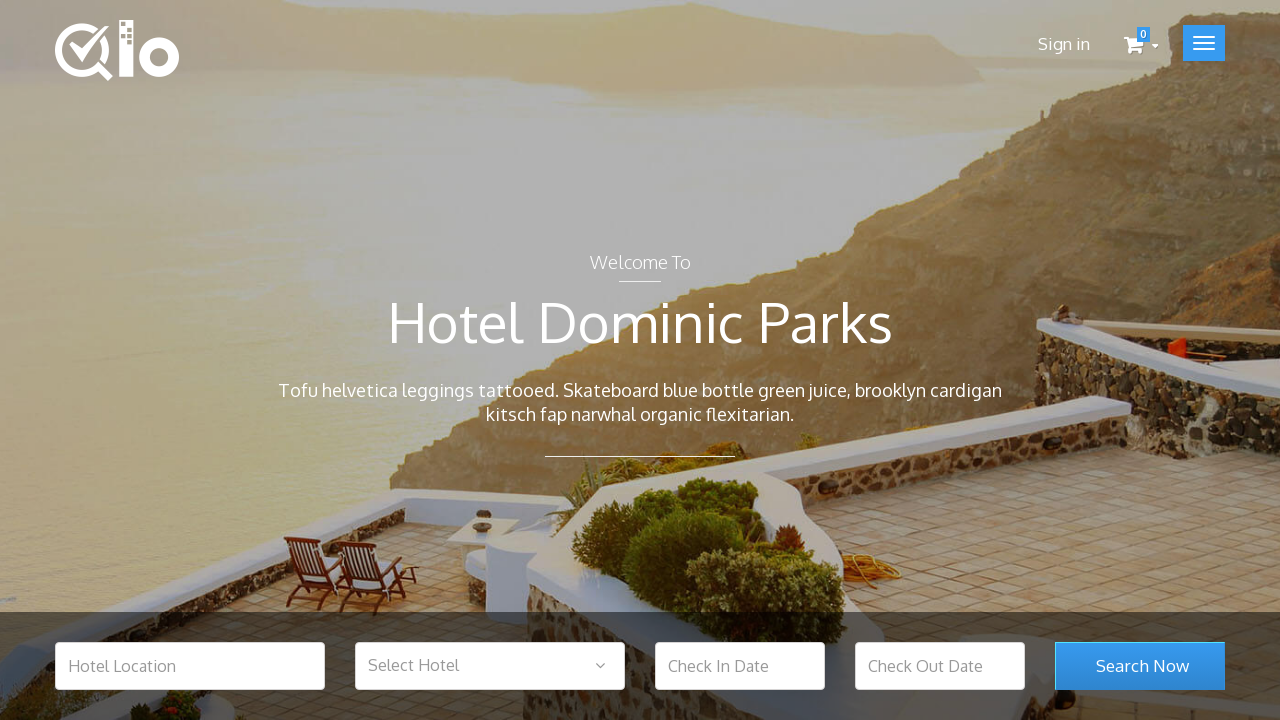

Filled hotel location field with 'Warsaw' on #hotel_location
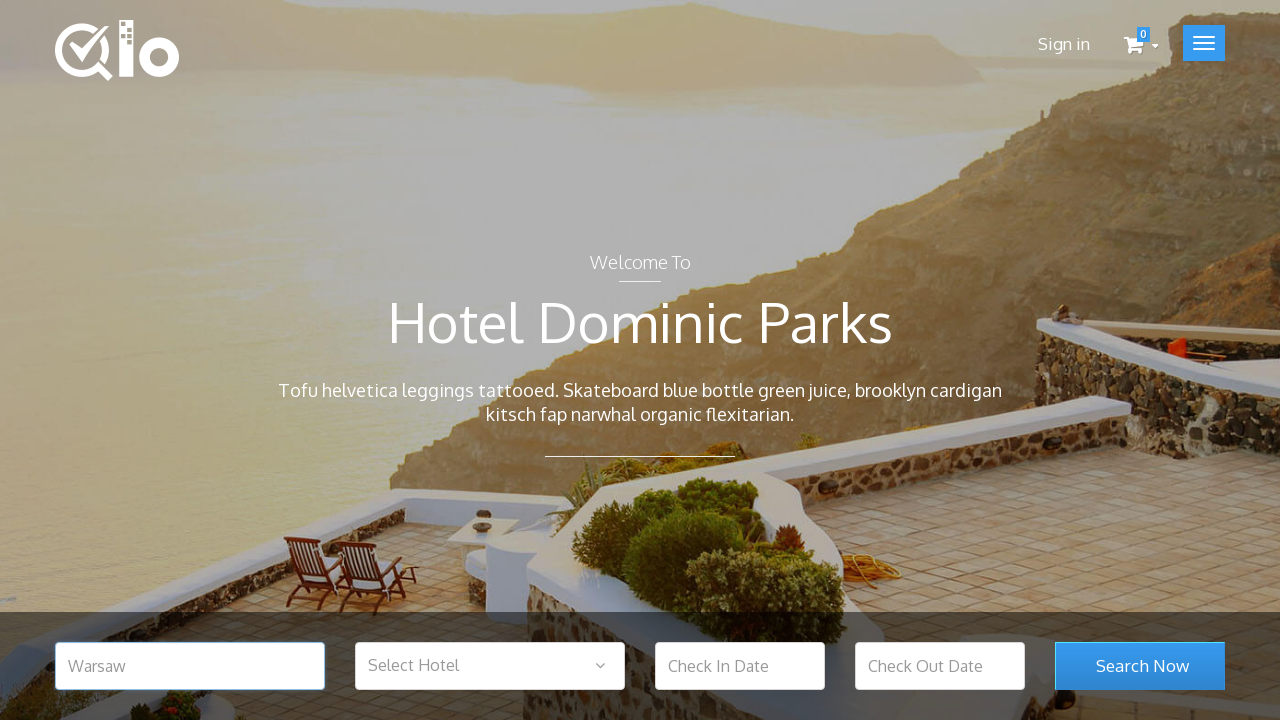

Filled newsletter subscription email field with 'subscriber@example.com' on #newsletter-input
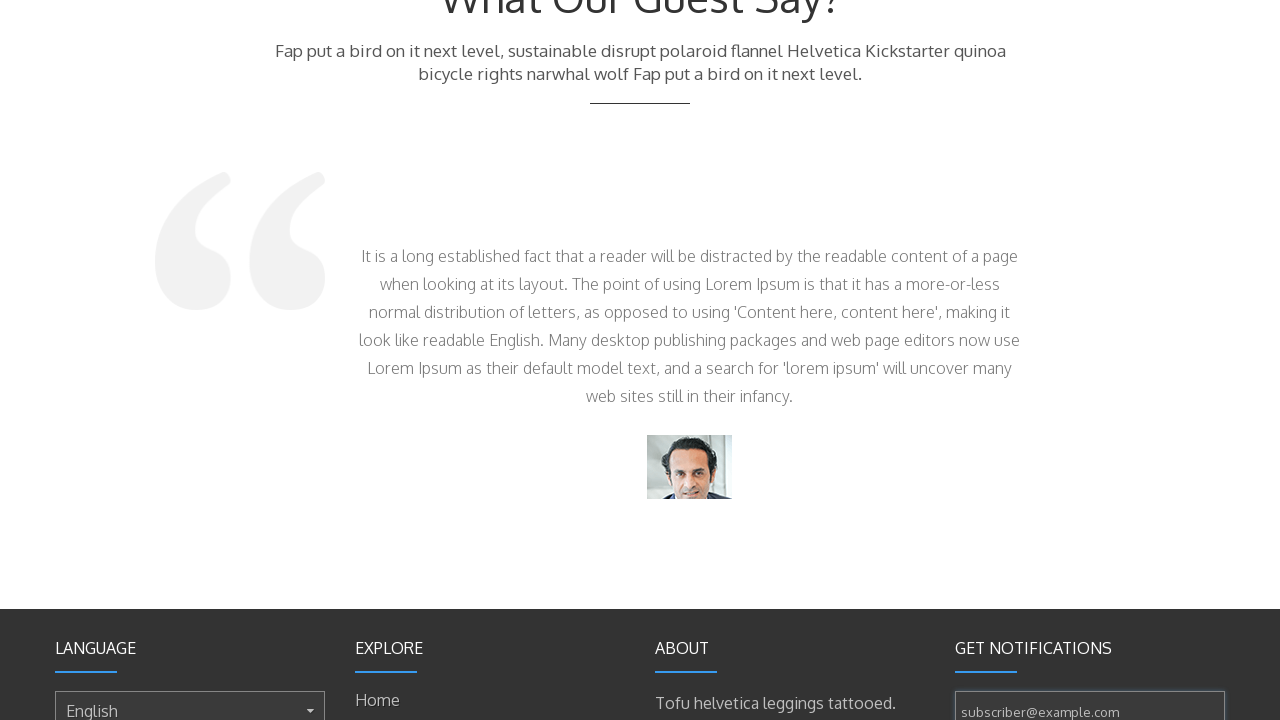

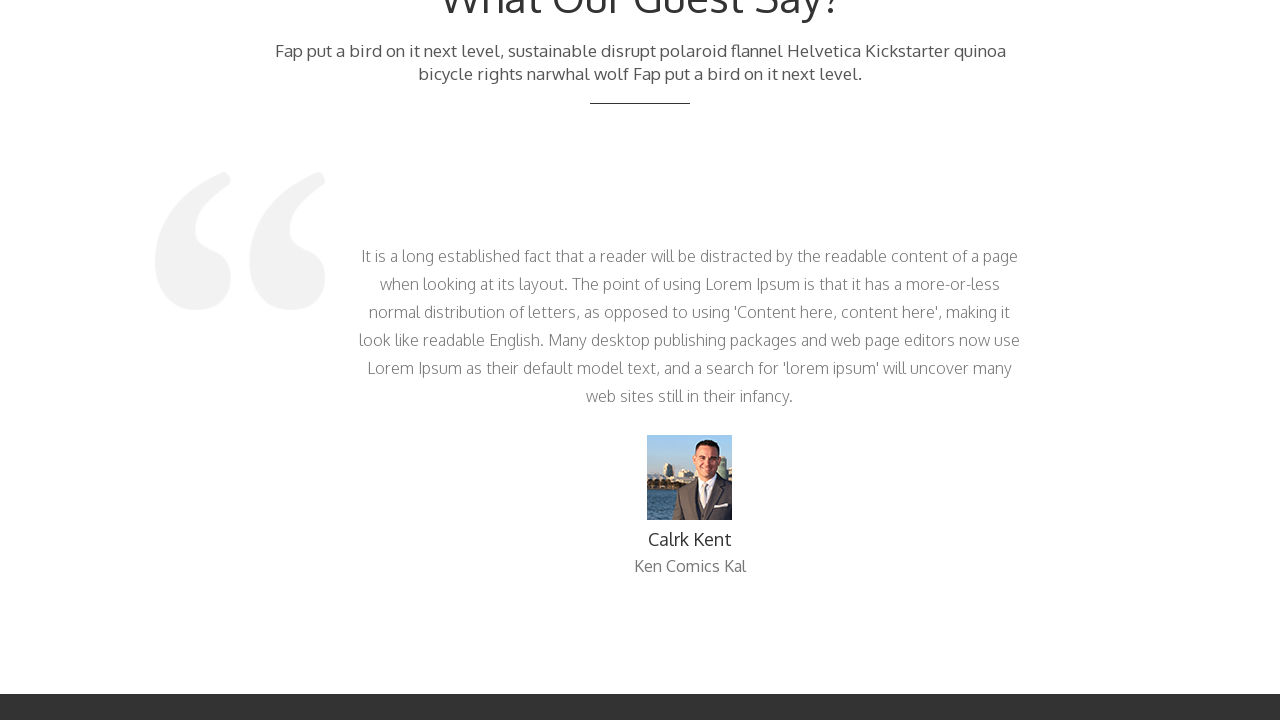